Tests file upload functionality by selecting a file, clicking the upload button, and verifying the success message is displayed

Starting URL: https://the-internet.herokuapp.com/upload

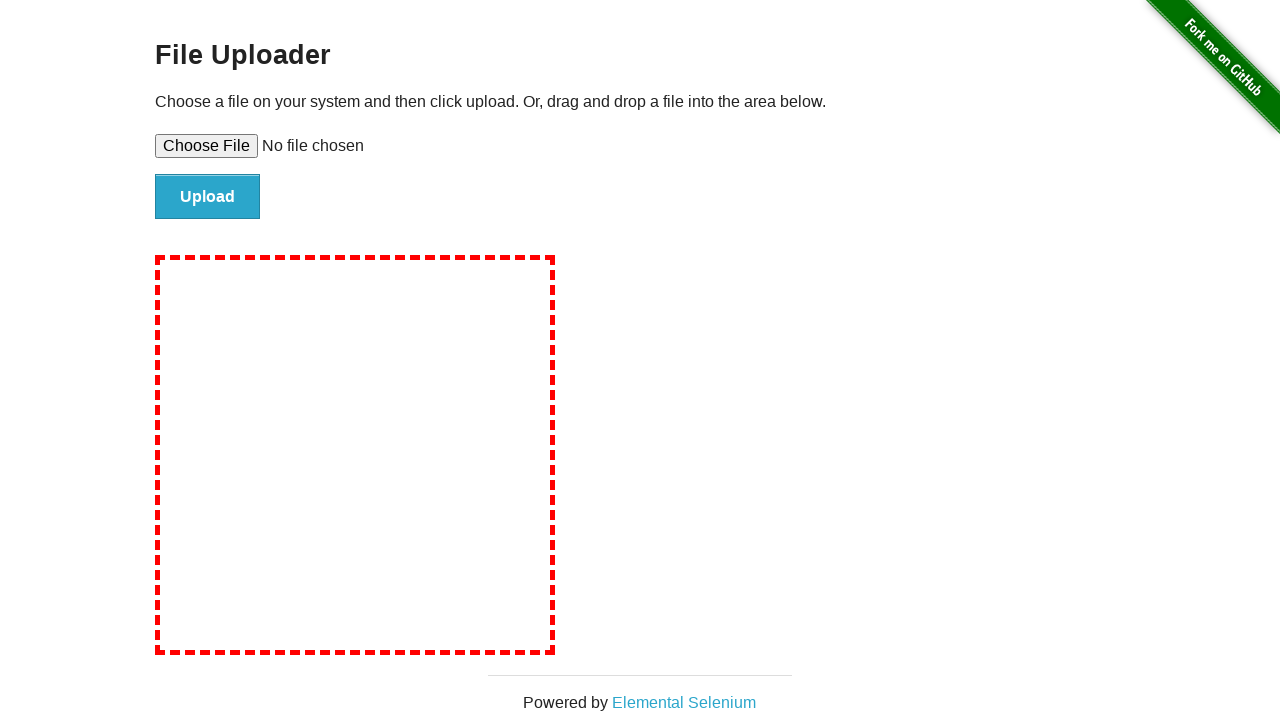

Selected test file for upload
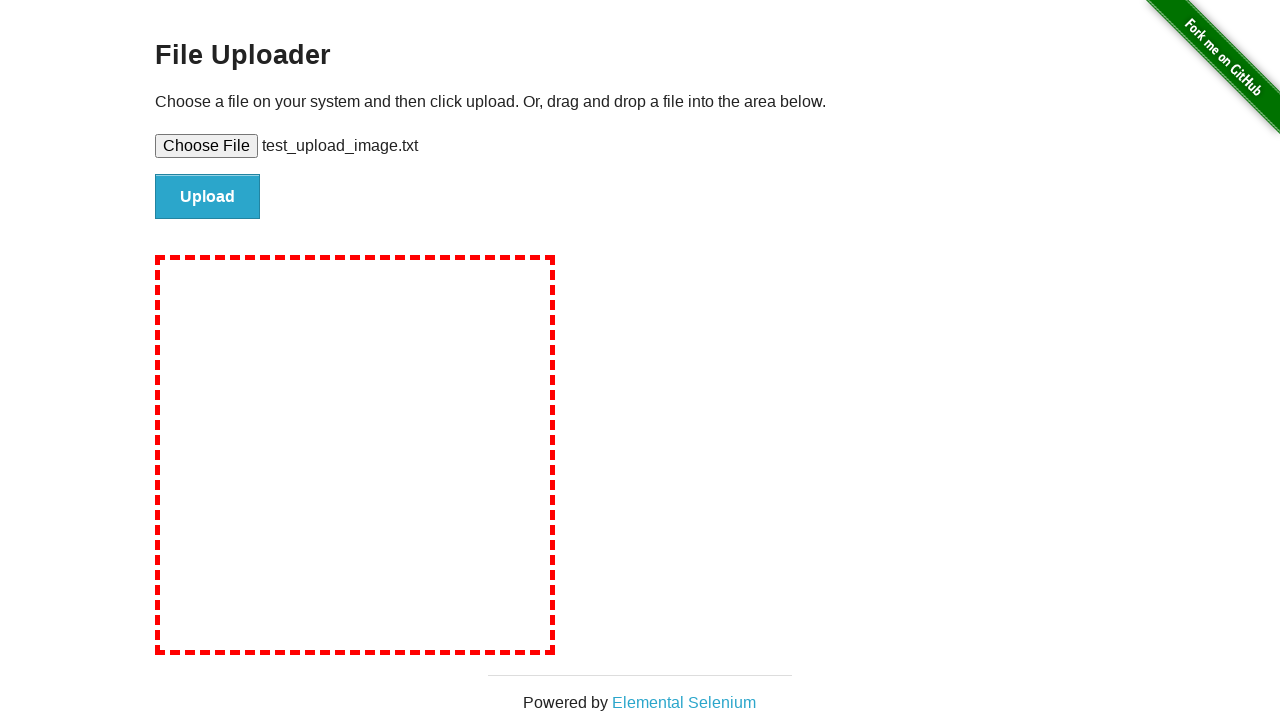

Clicked upload button to submit file at (208, 197) on #file-submit
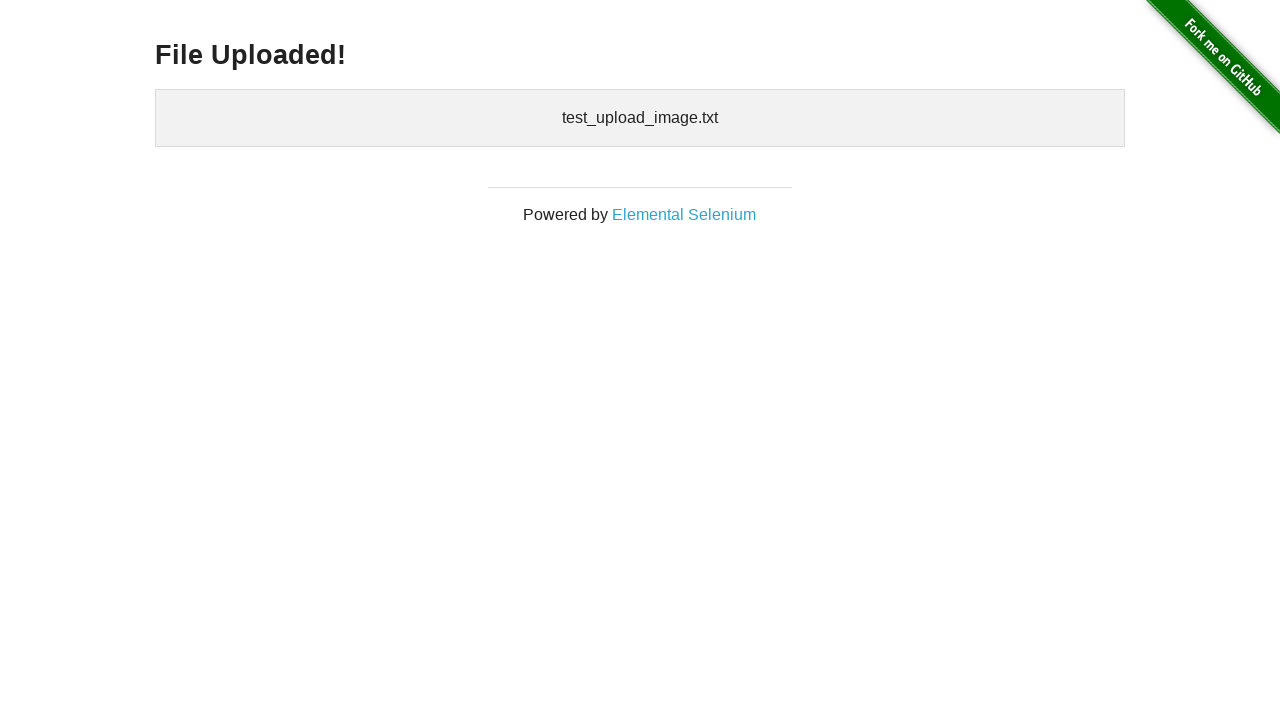

Upload success message appeared
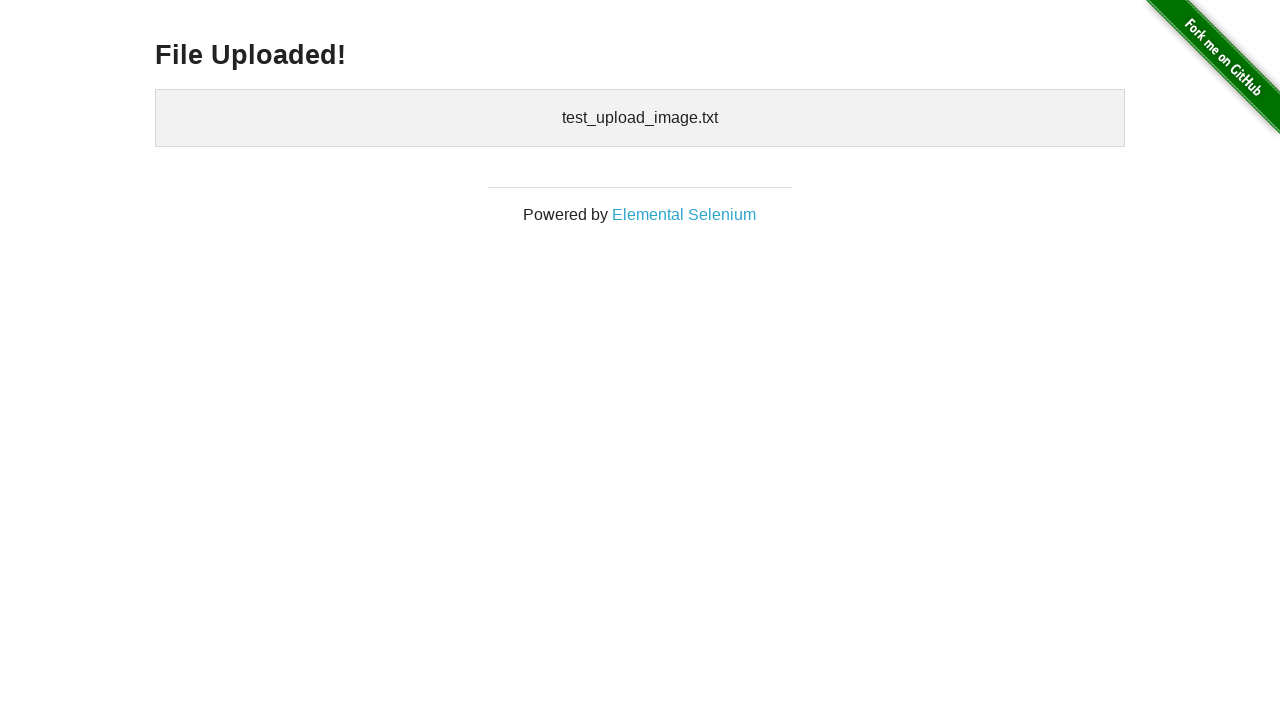

Retrieved success message text
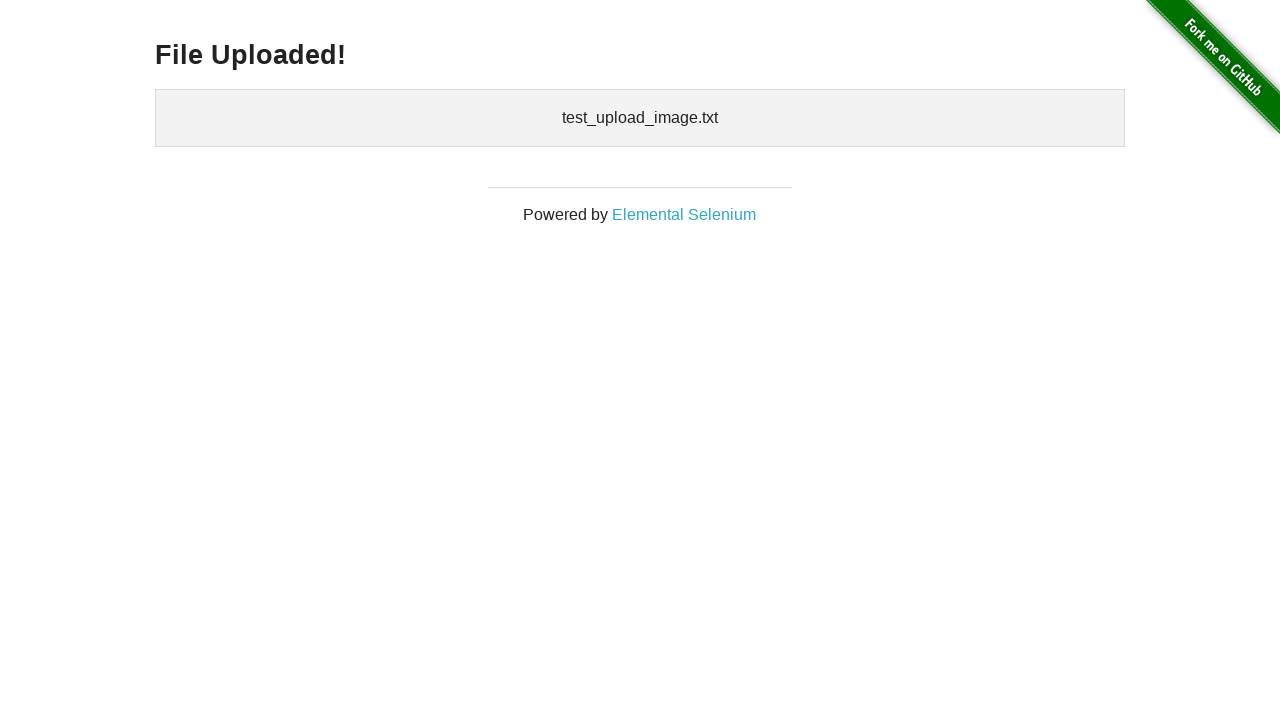

Verified success message displays 'File Uploaded!'
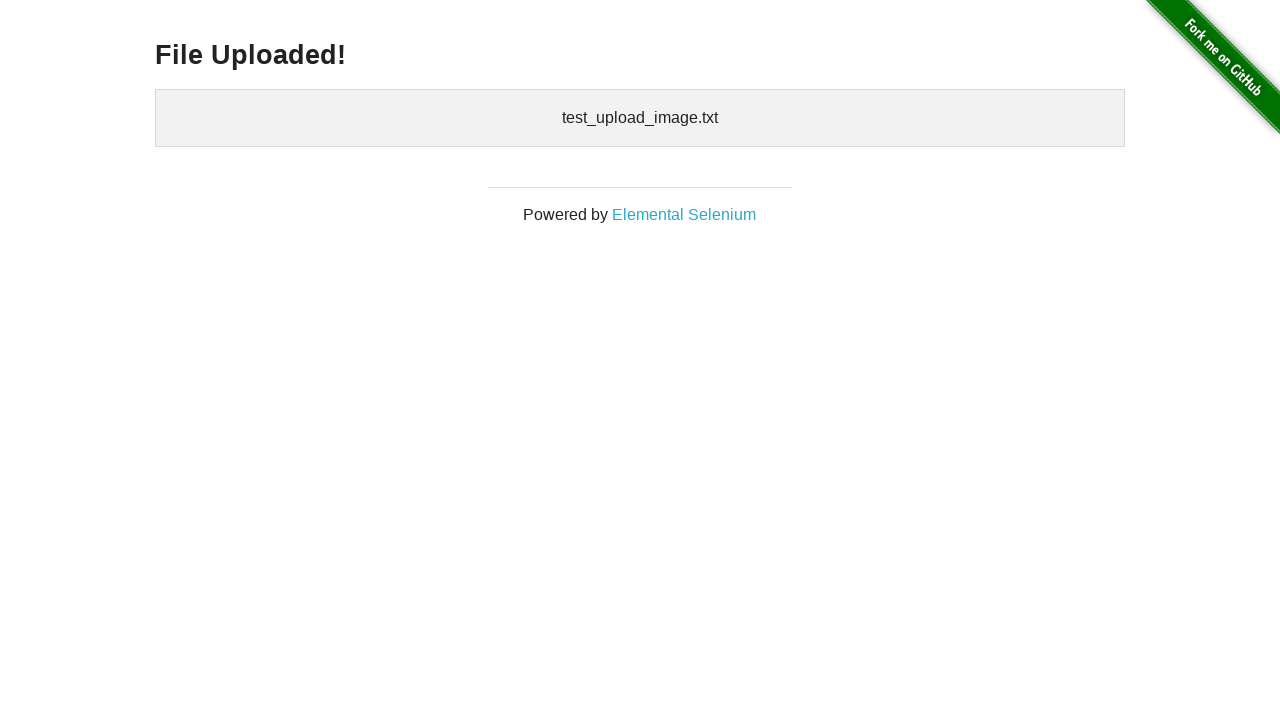

Cleaned up temporary test file
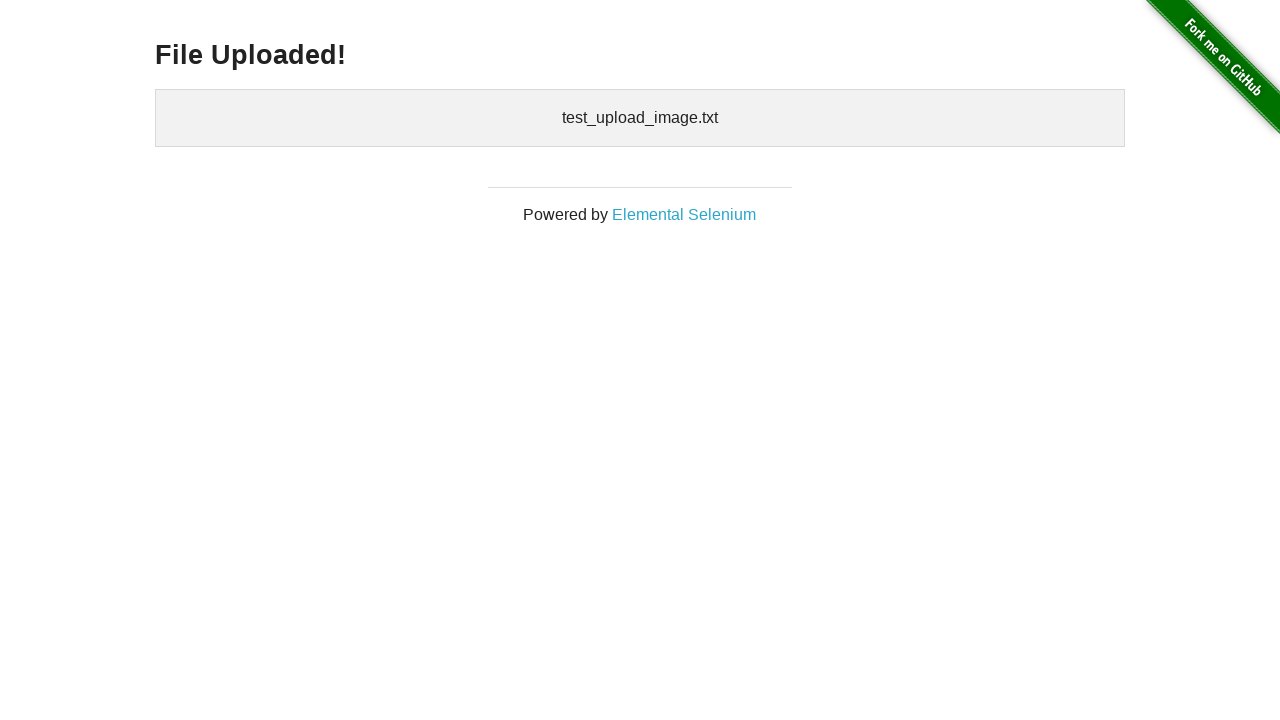

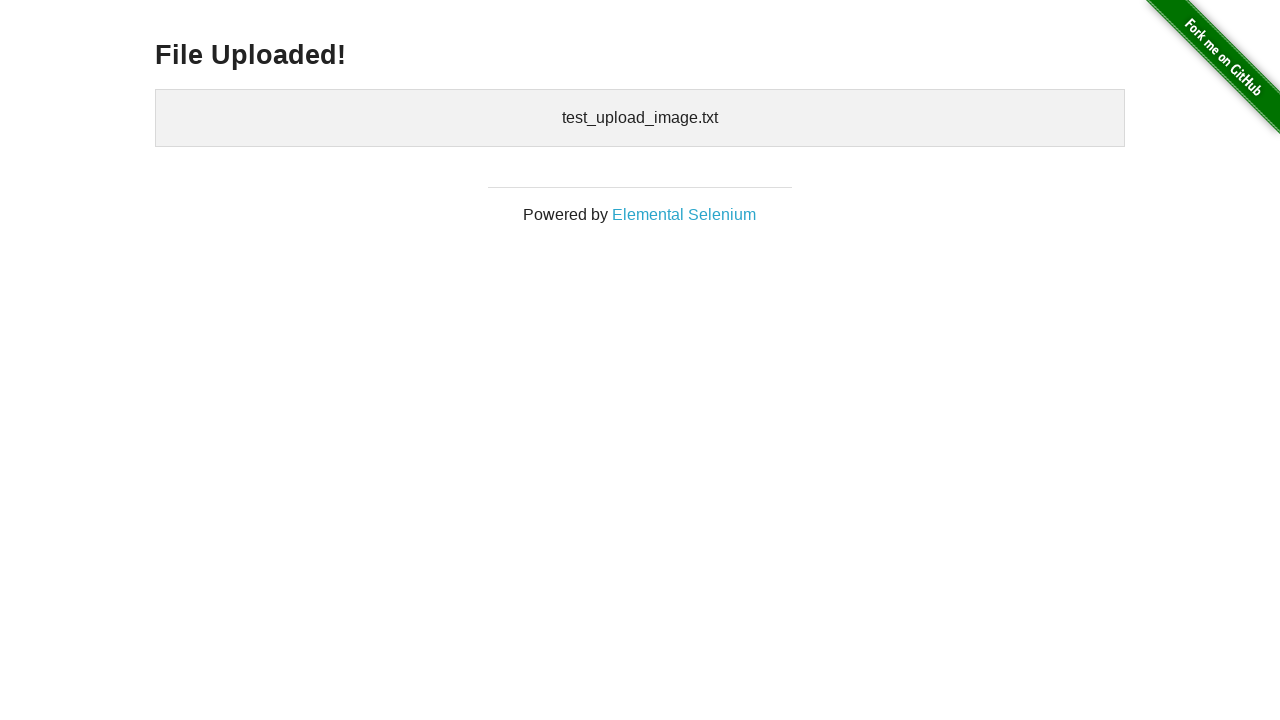